Tests JavaScript information alert handling by clicking a button to trigger an alert, accepting it, and verifying the result message is displayed correctly.

Starting URL: http://practice.cydeo.com/javascript_alerts

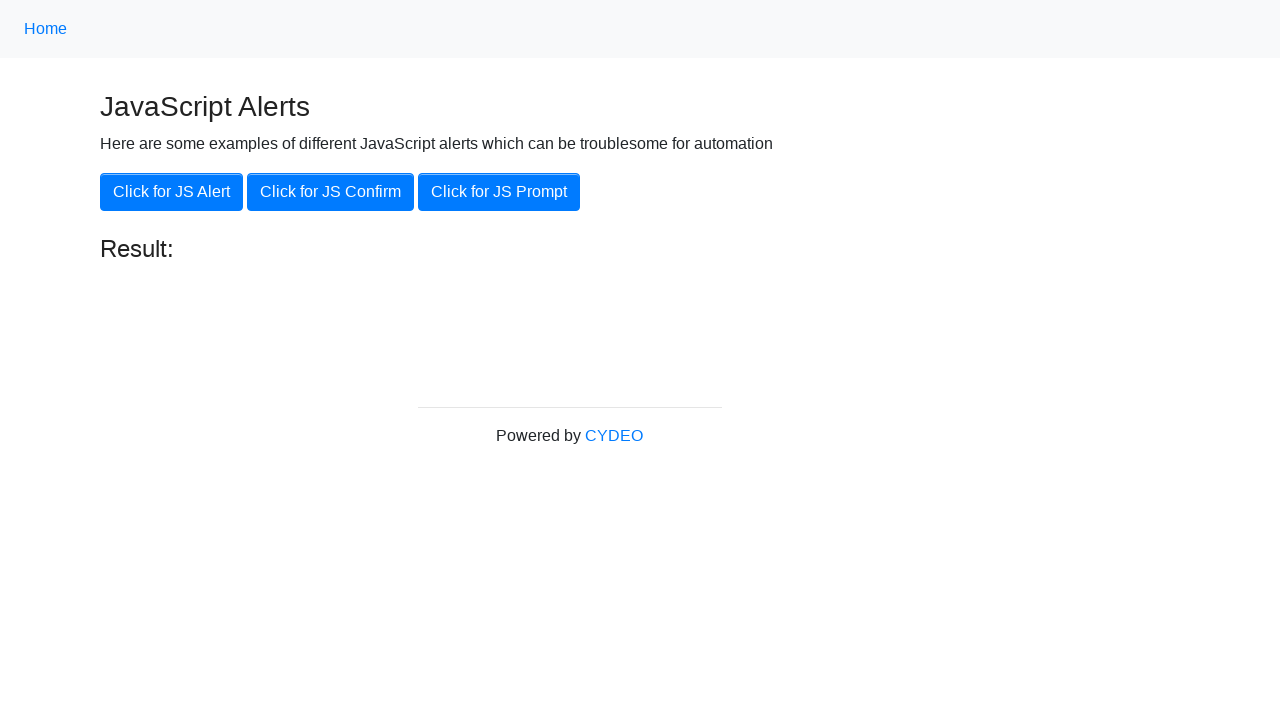

Clicked 'Click for JS Alert' button at (172, 192) on xpath=//button[.='Click for JS Alert']
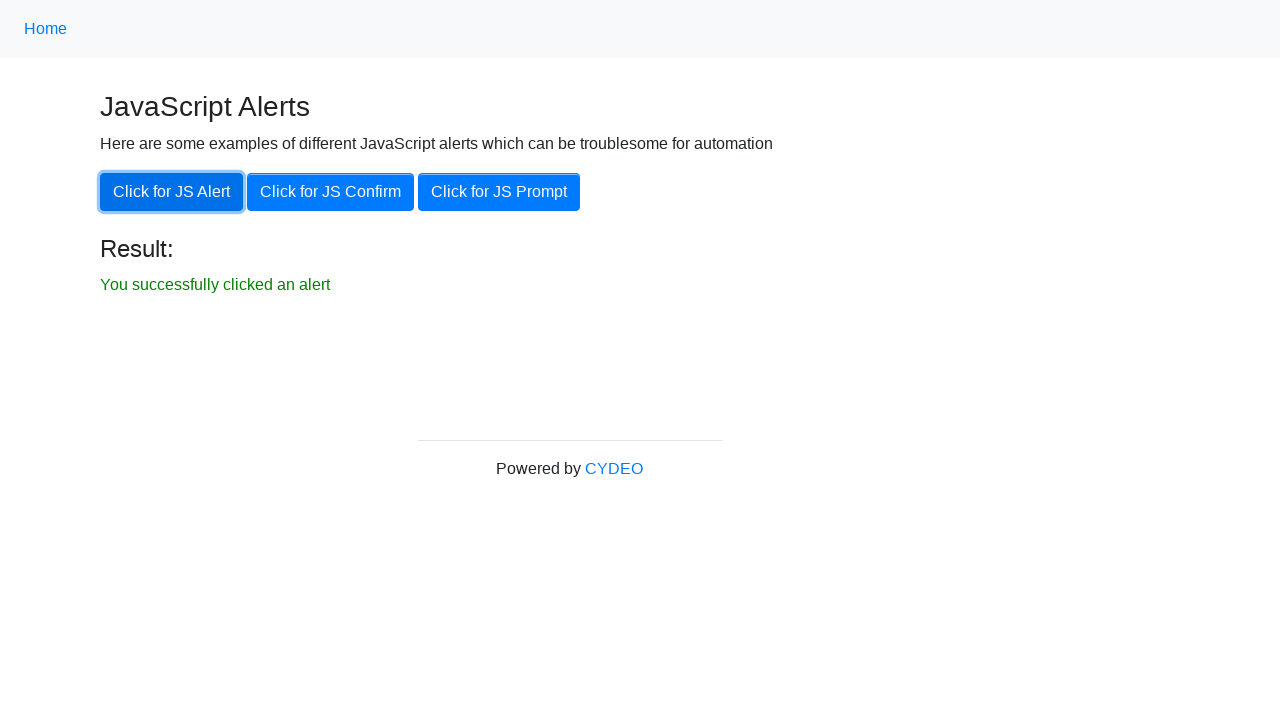

Set up dialog handler to accept alerts
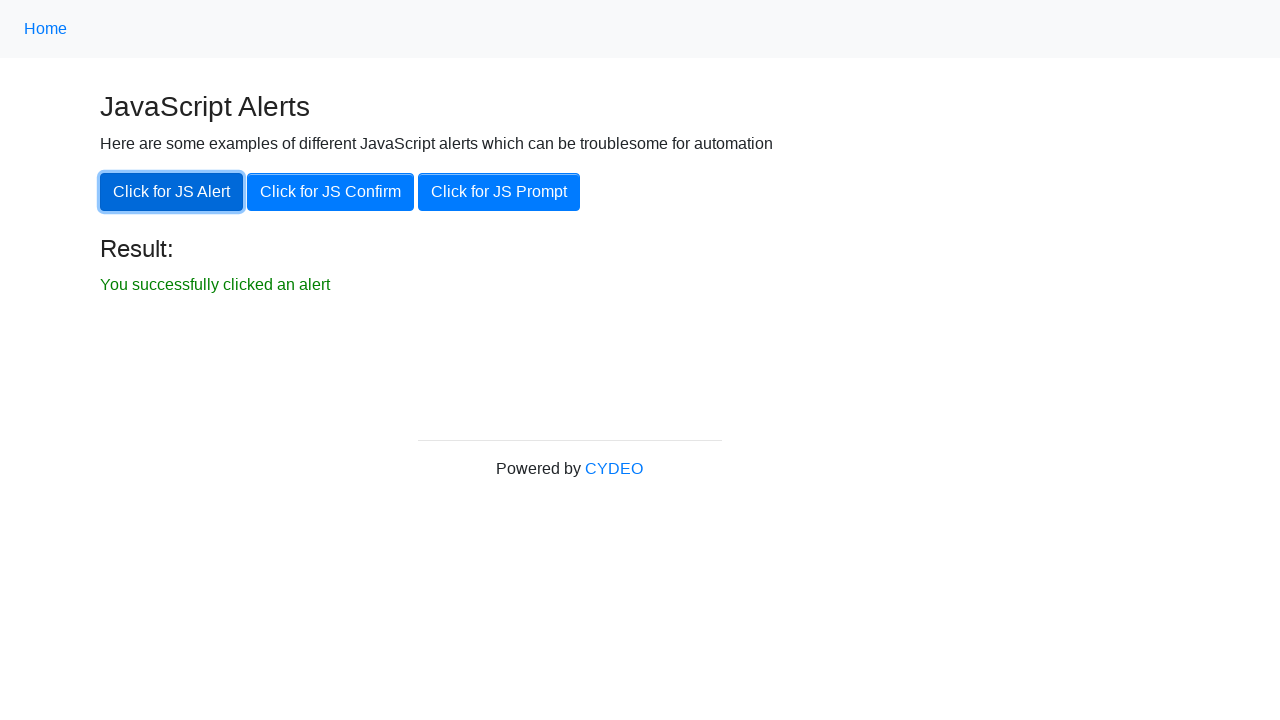

Waited 1 second for alert processing
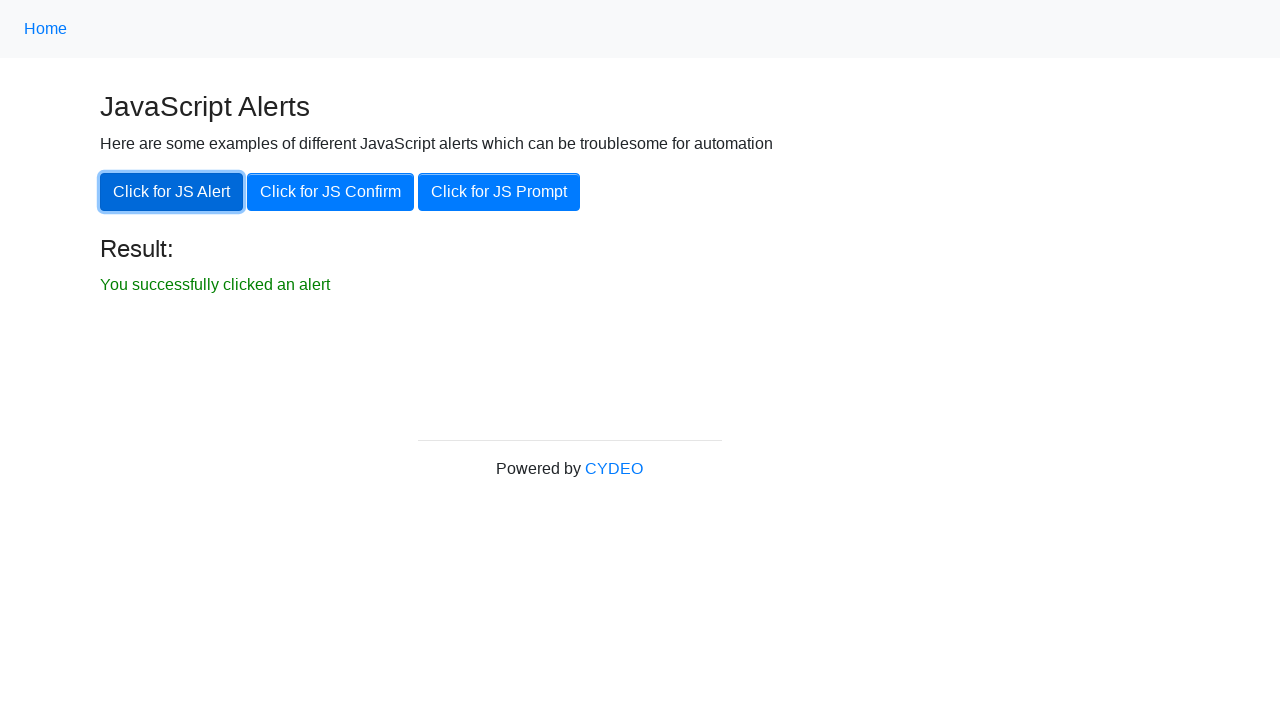

Clicked 'Click for JS Alert' button again to trigger alert at (172, 192) on xpath=//button[.='Click for JS Alert']
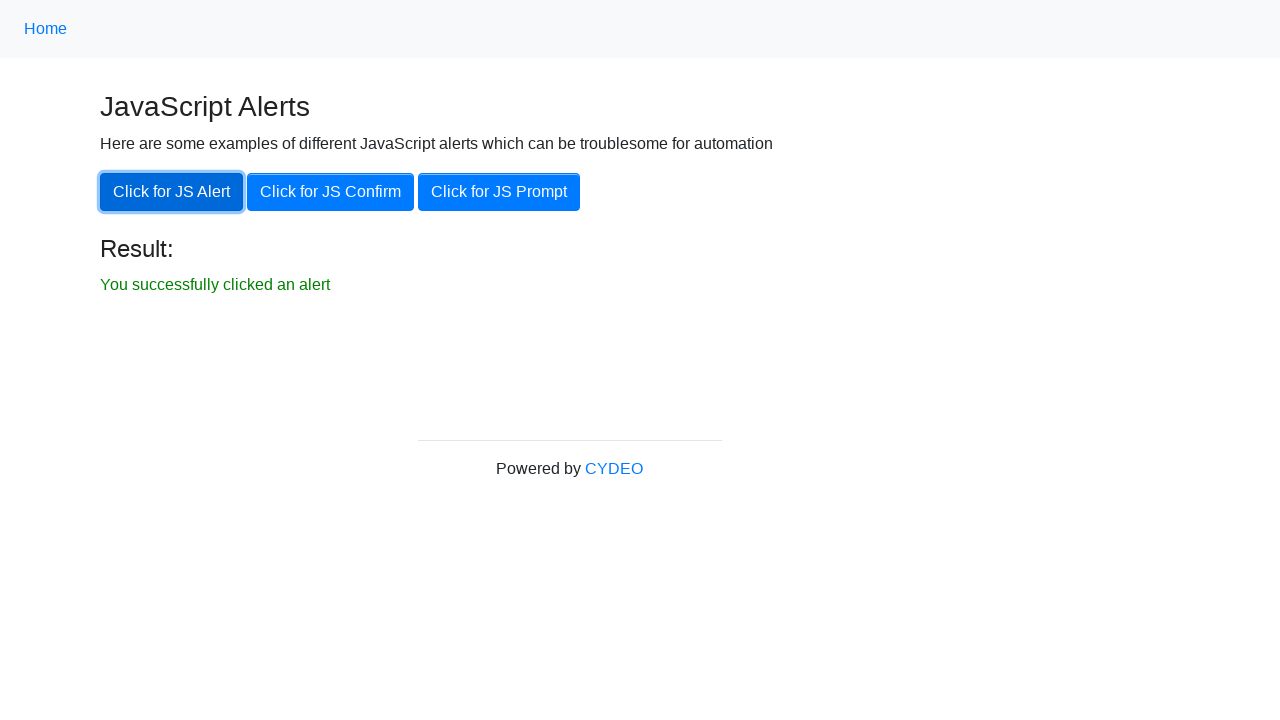

Result element became visible
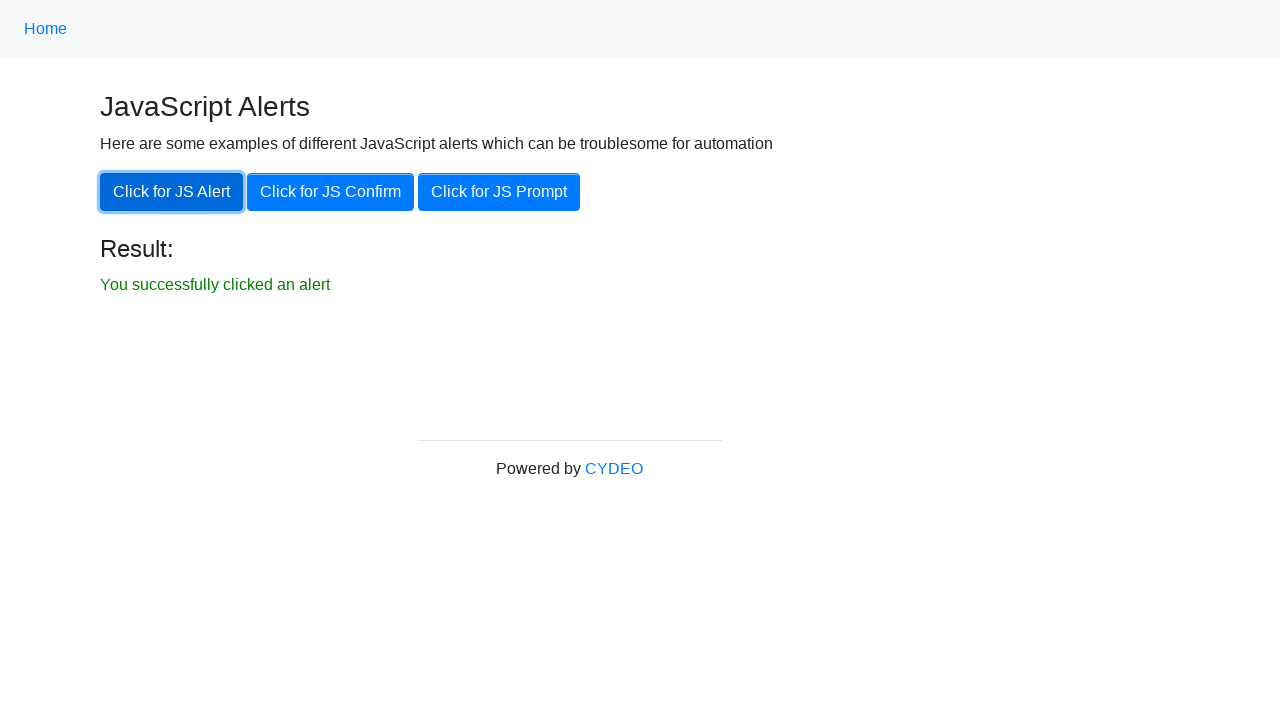

Verified result text: 'You successfully clicked an alert'
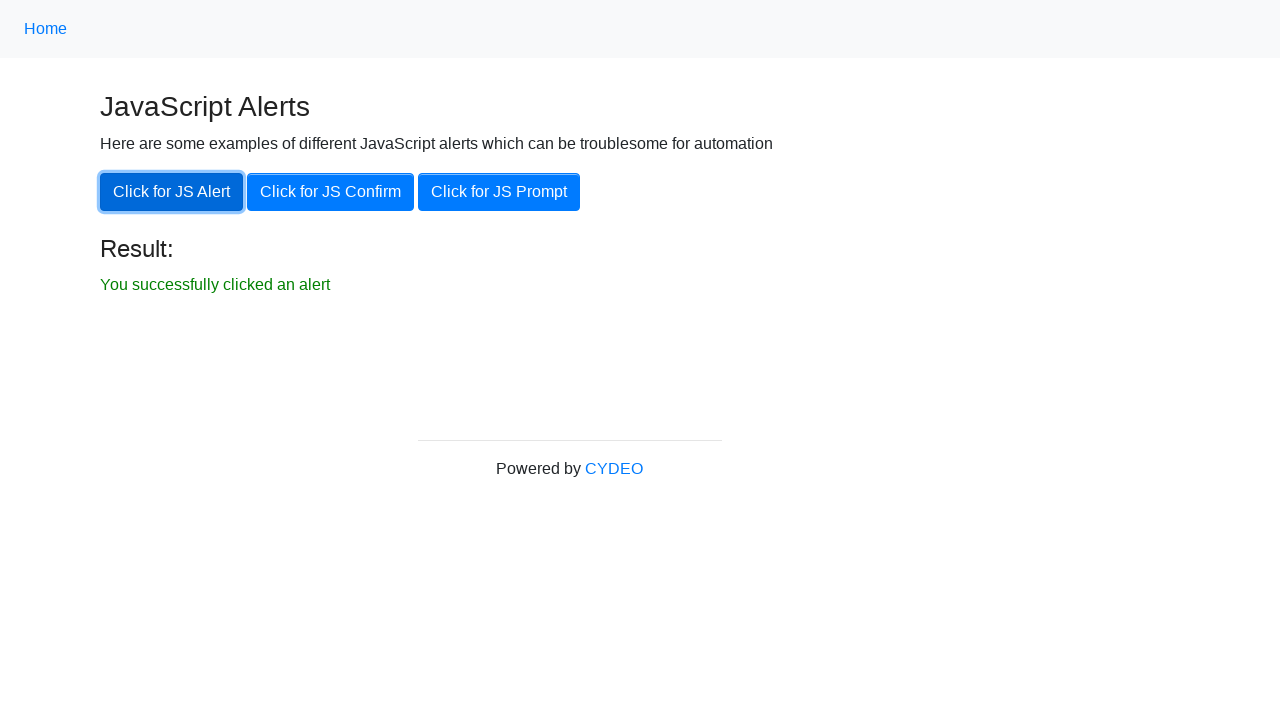

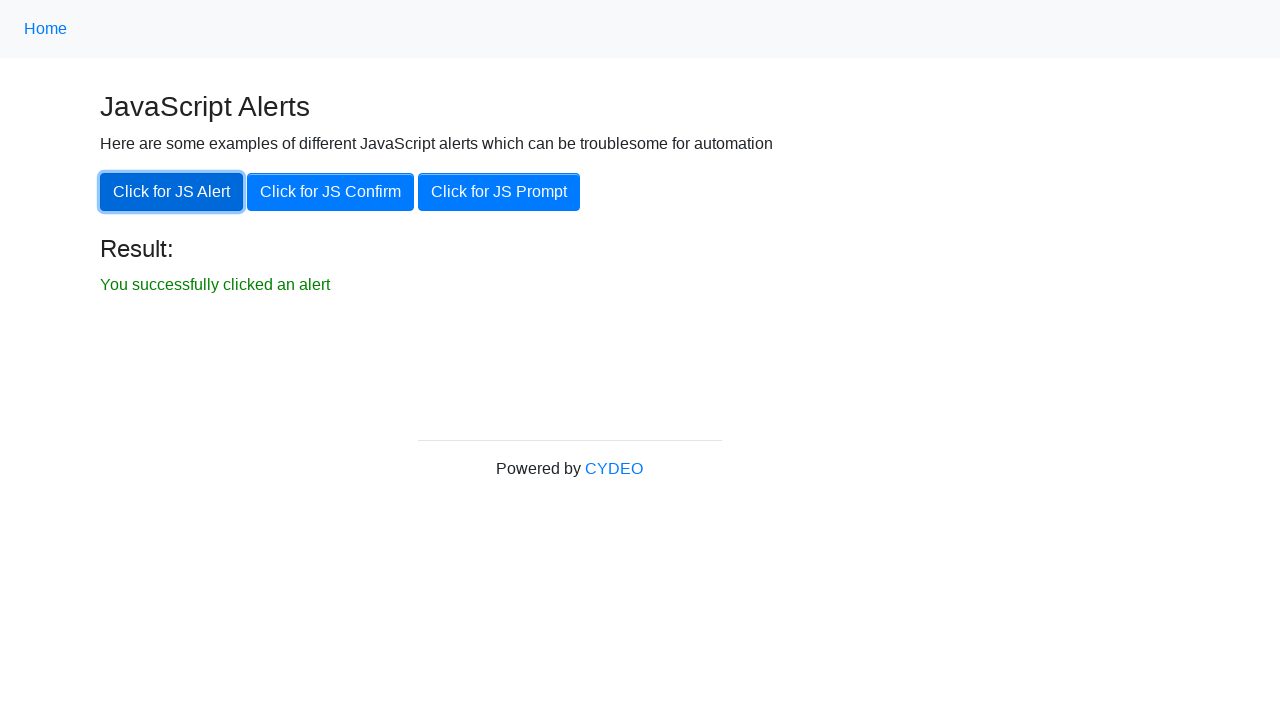